Navigates to Scotiabank's personal banking page and maximizes the browser window

Starting URL: https://www.scotiabank.com/ca/en/personal.html

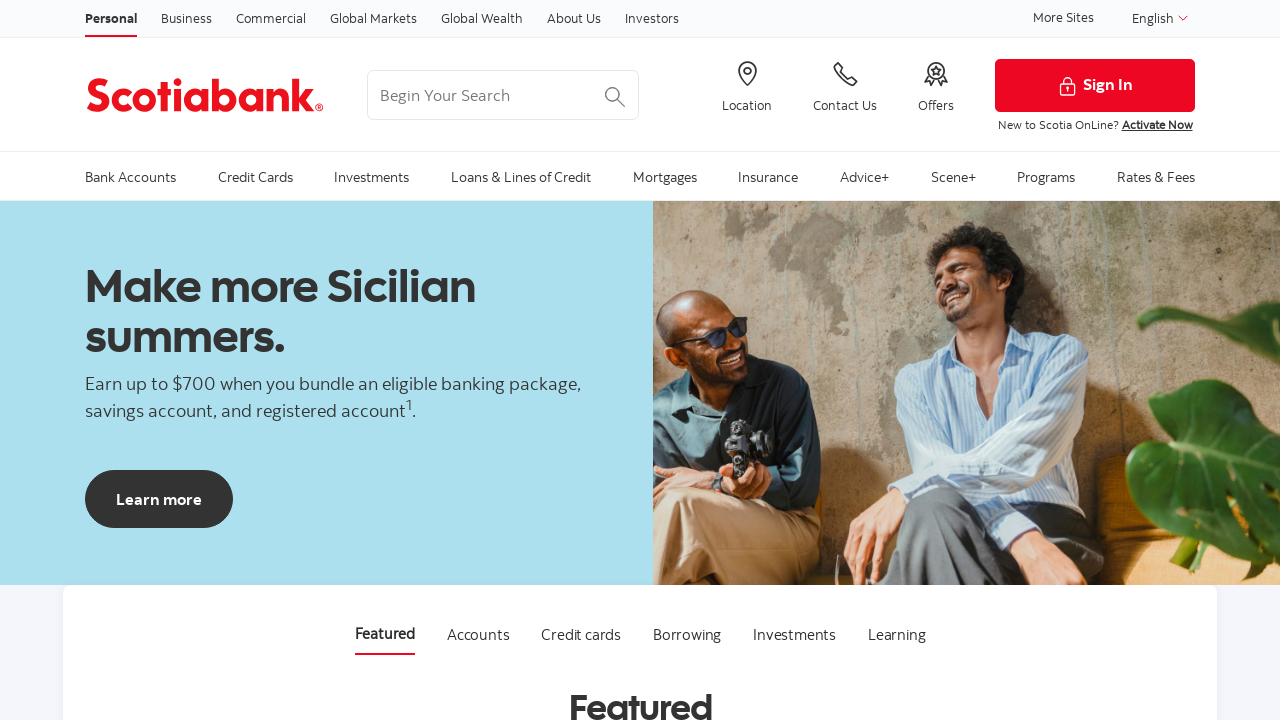

Navigated to Scotiabank personal banking page
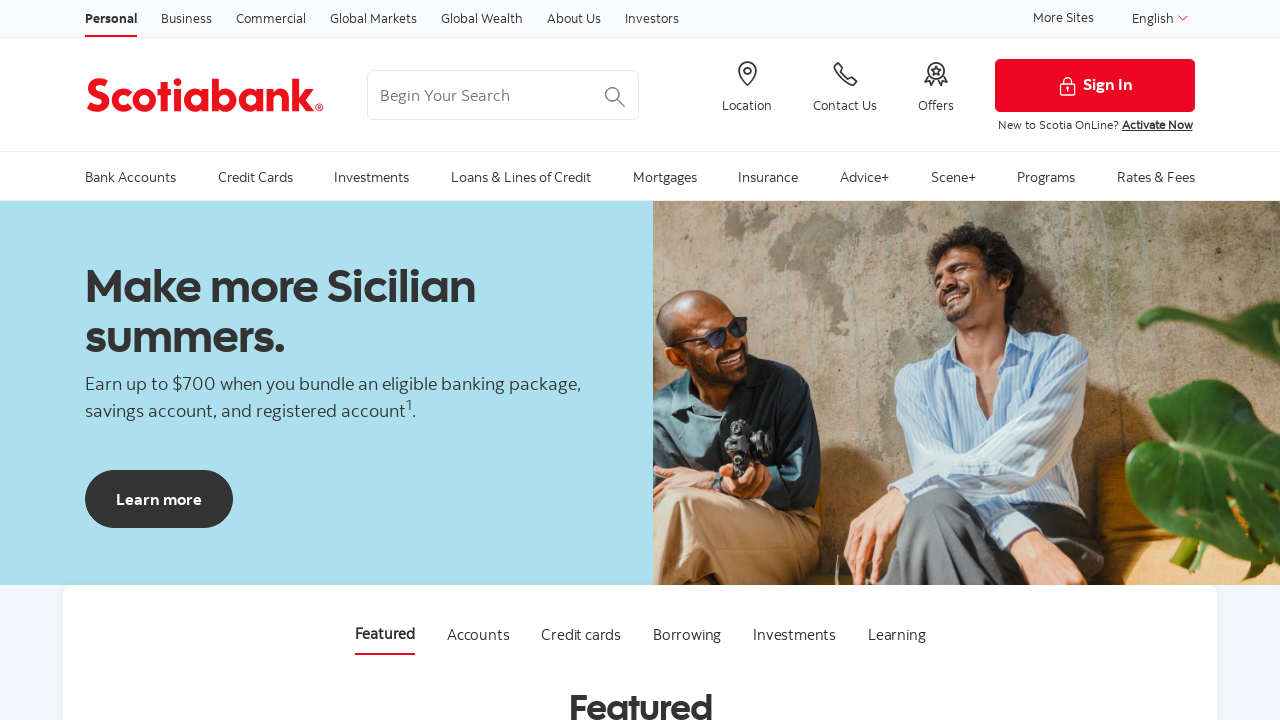

Maximized browser window to 1920x1080
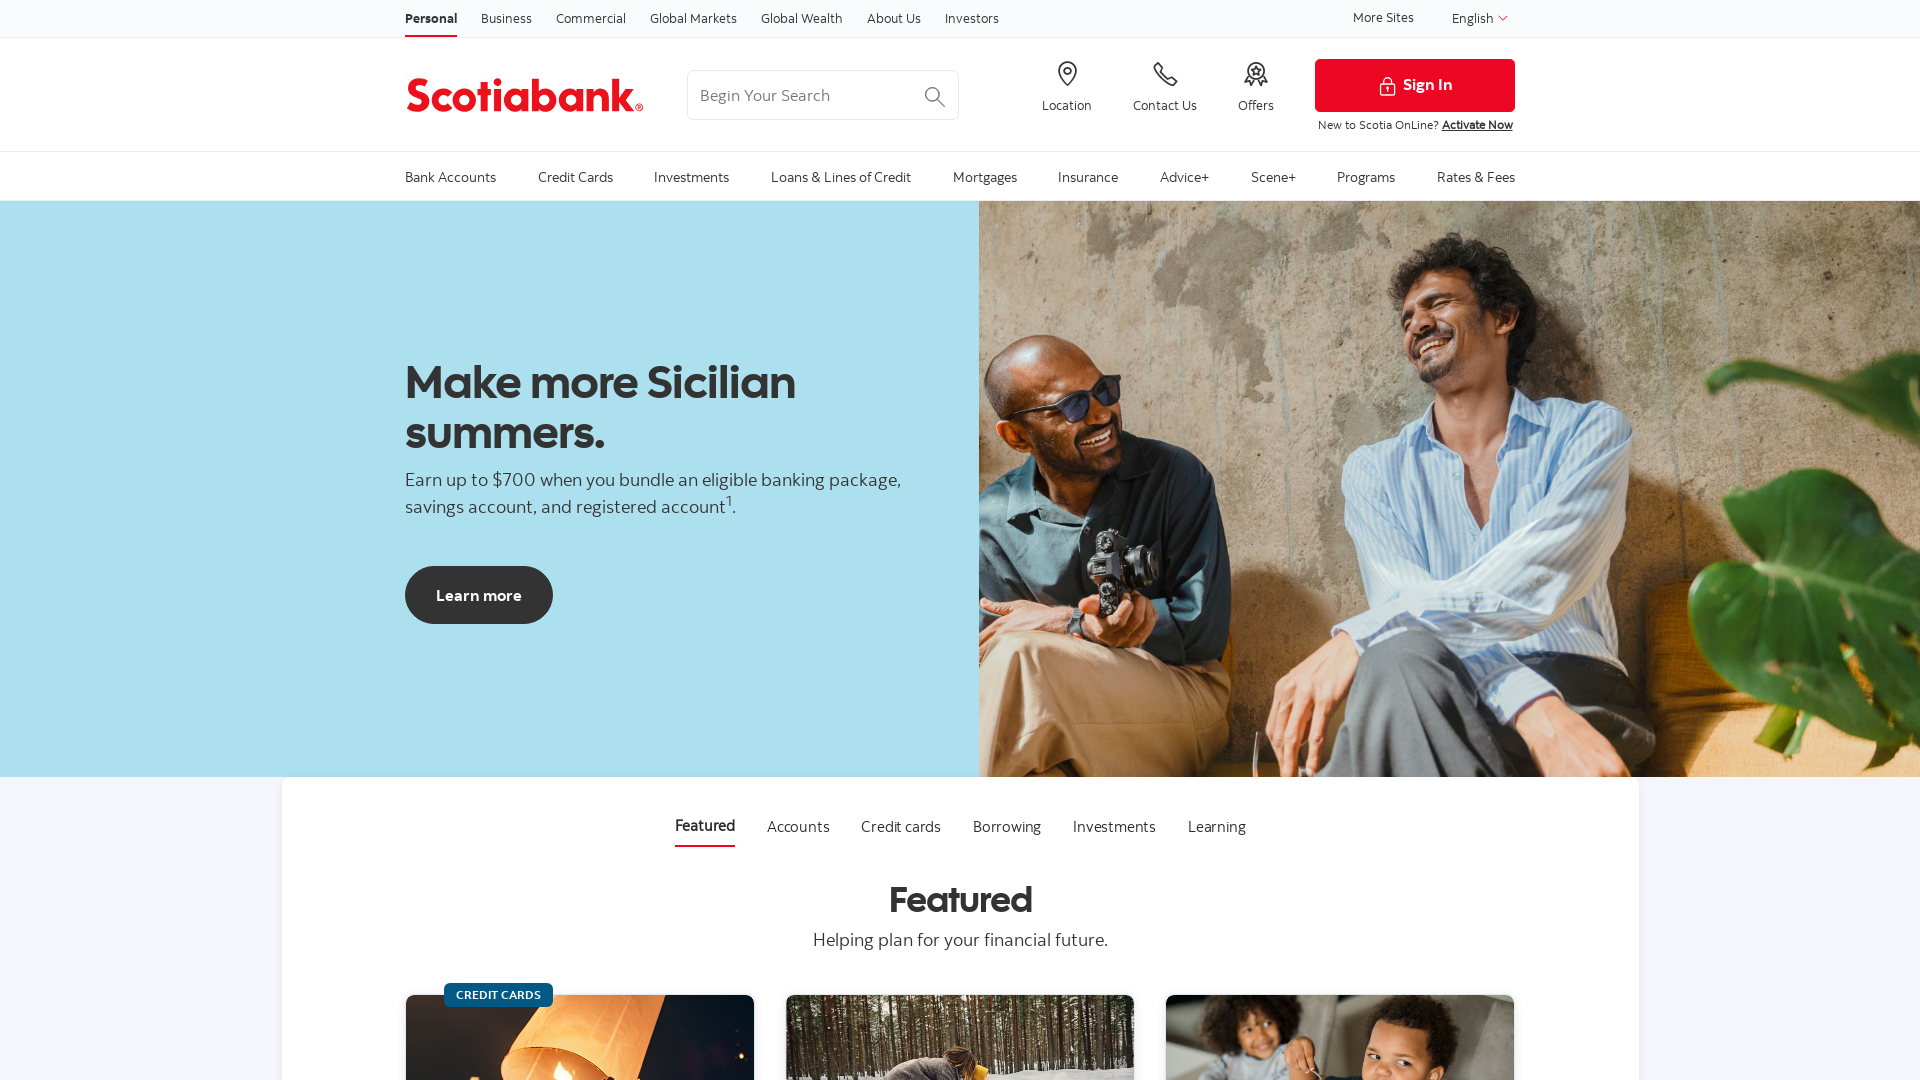

Waited for page to fully load (domcontentloaded)
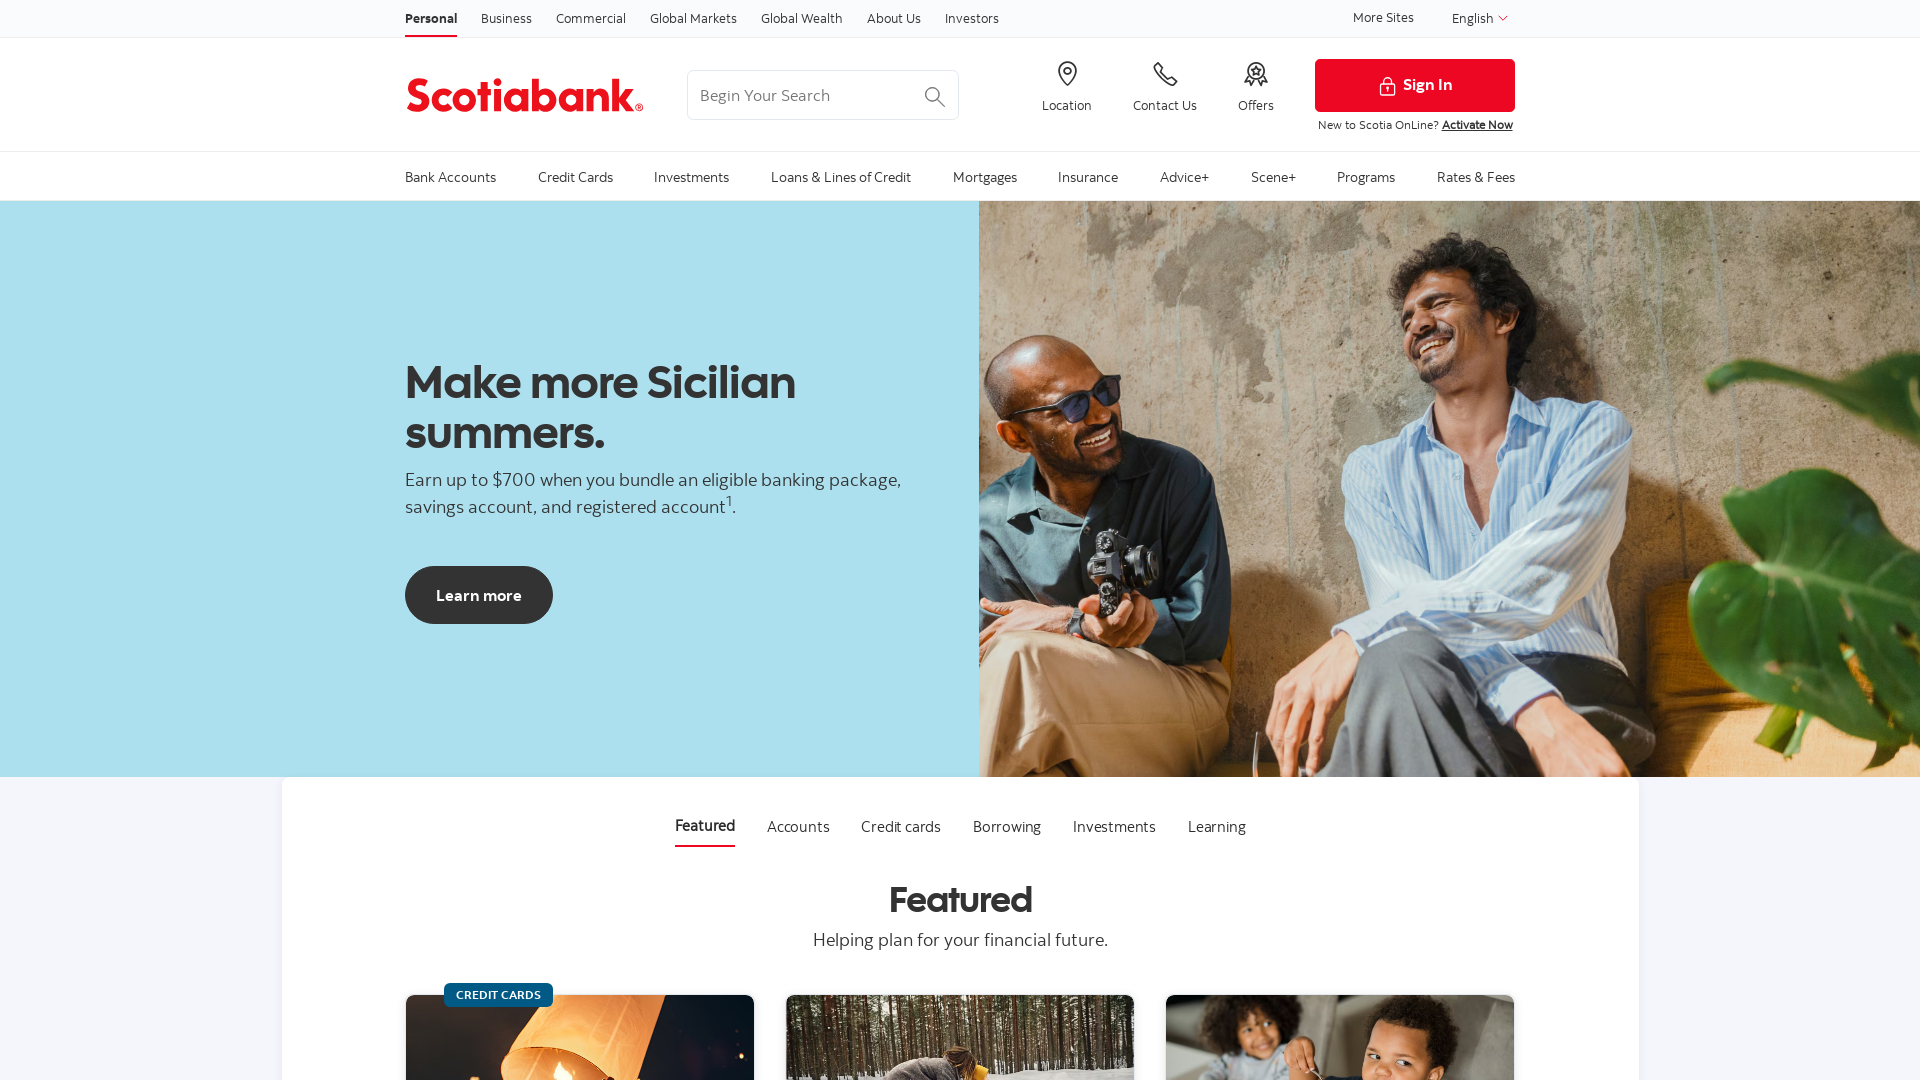

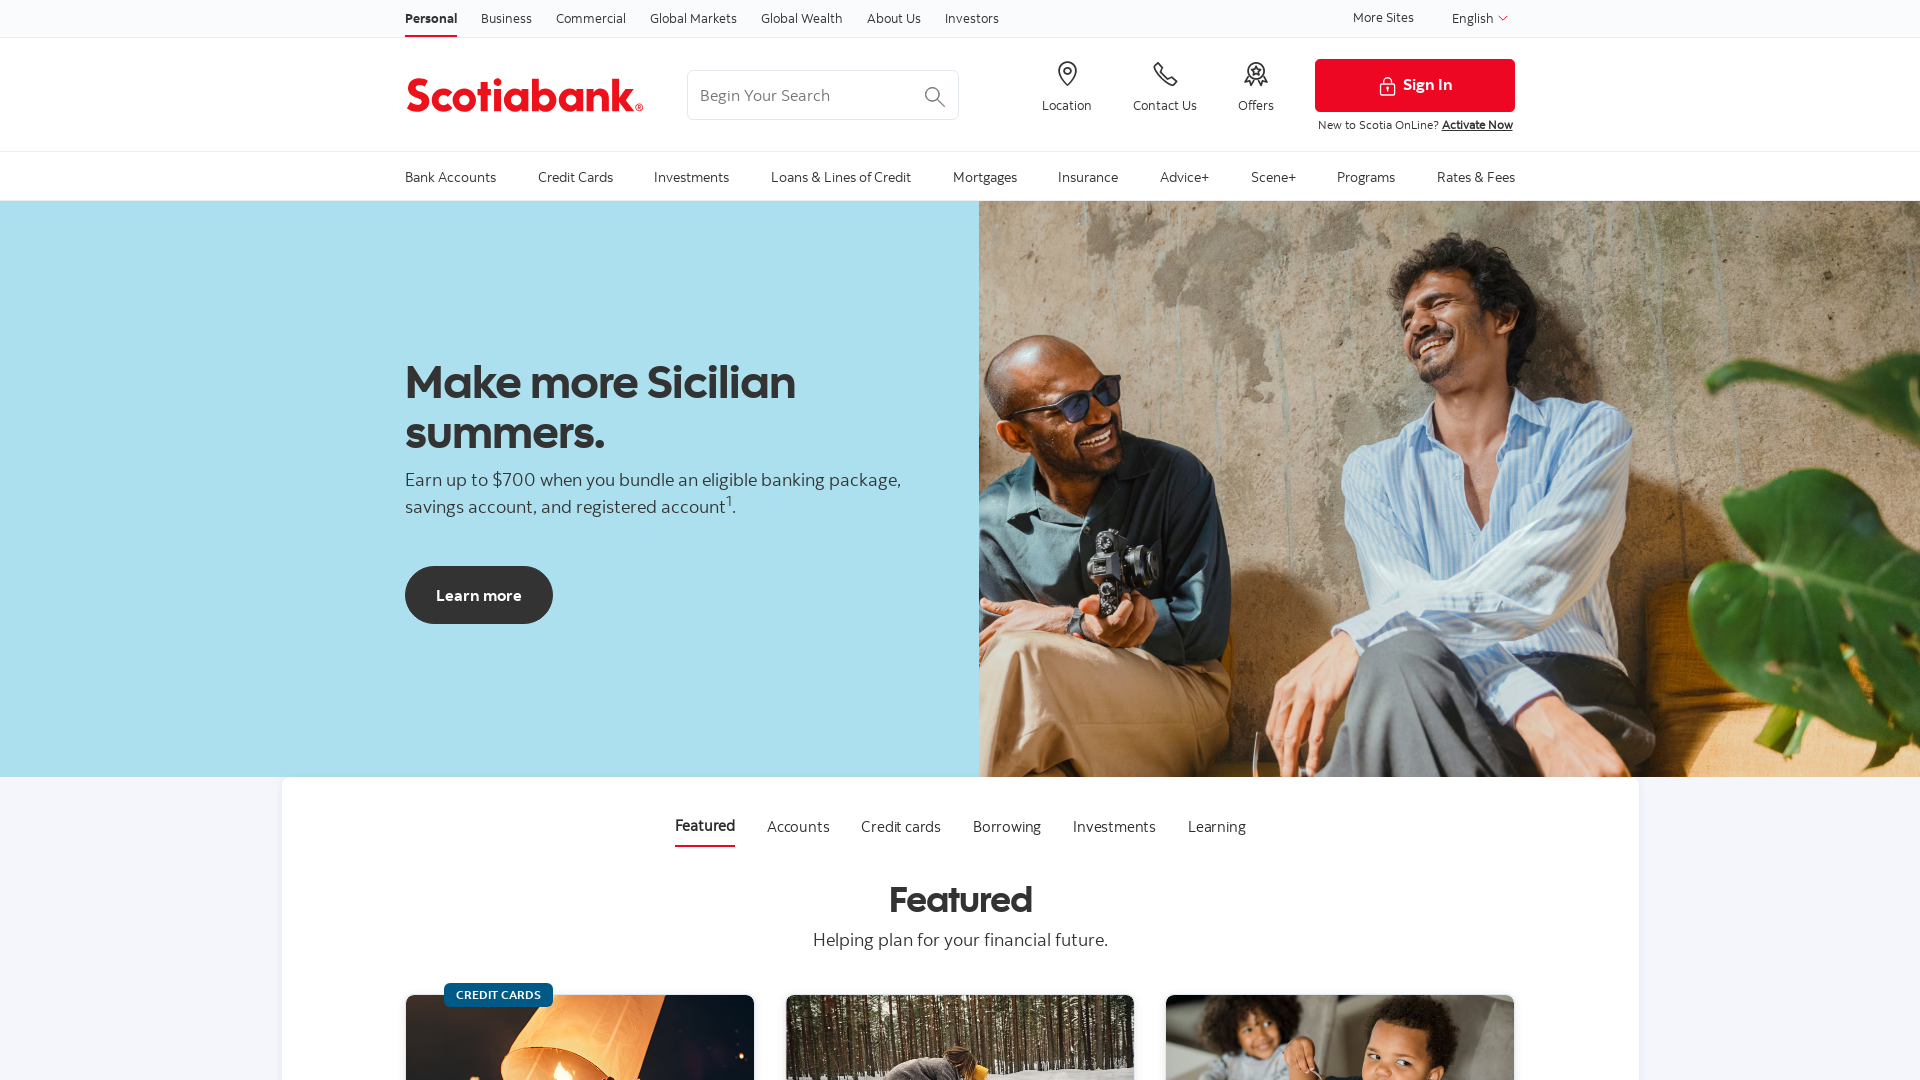